Tests that whitespace is trimmed from edited todo text

Starting URL: https://demo.playwright.dev/todomvc

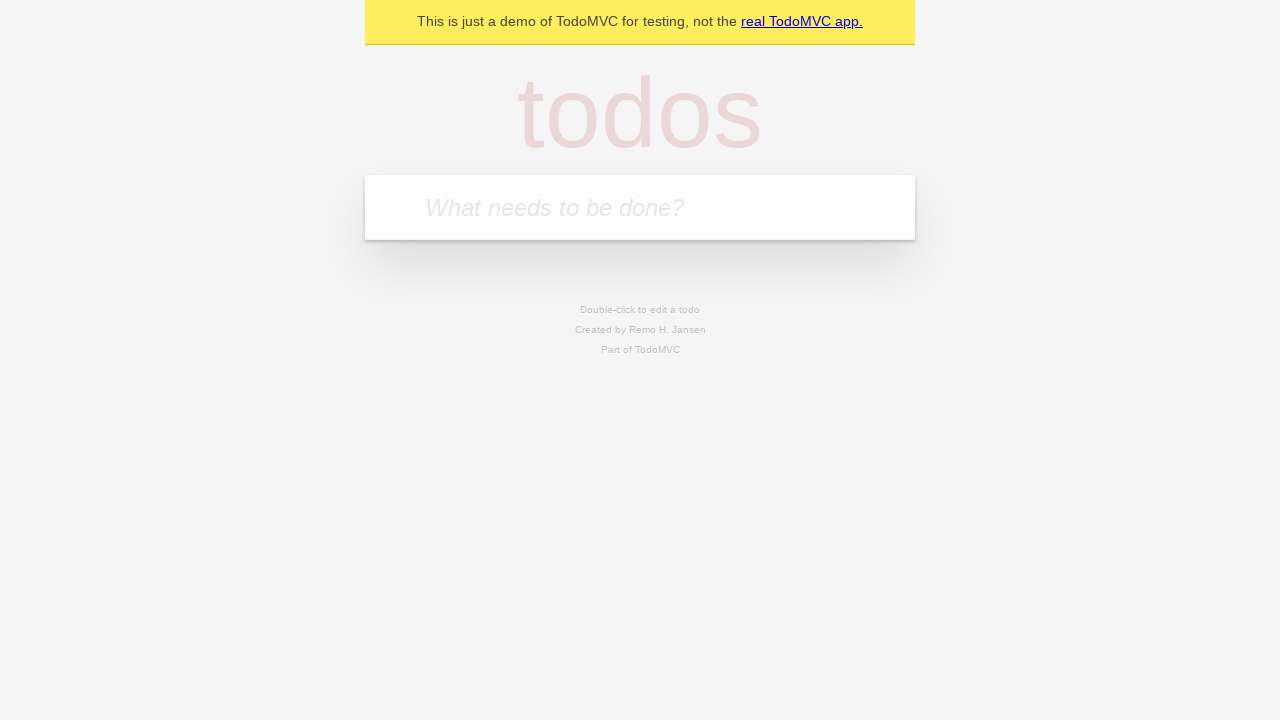

Filled input with first todo: 'buy some cheese' on internal:attr=[placeholder="What needs to be done?"i]
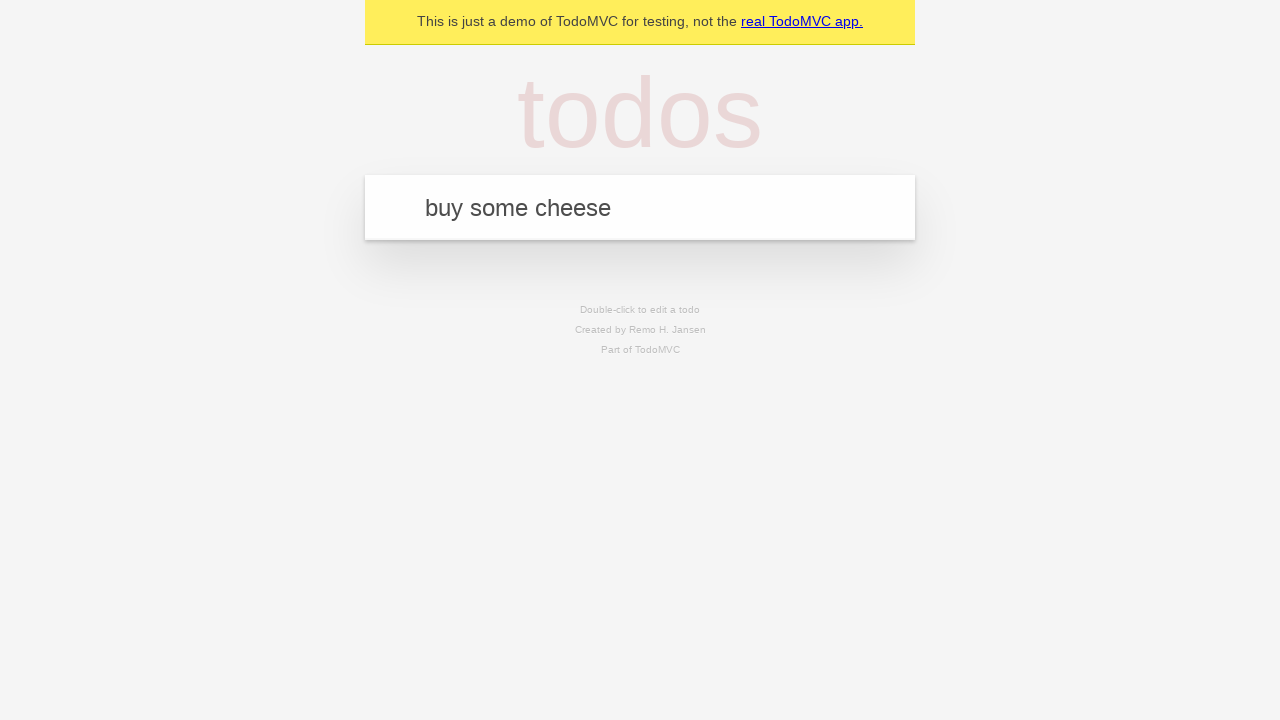

Pressed Enter to create first todo on internal:attr=[placeholder="What needs to be done?"i]
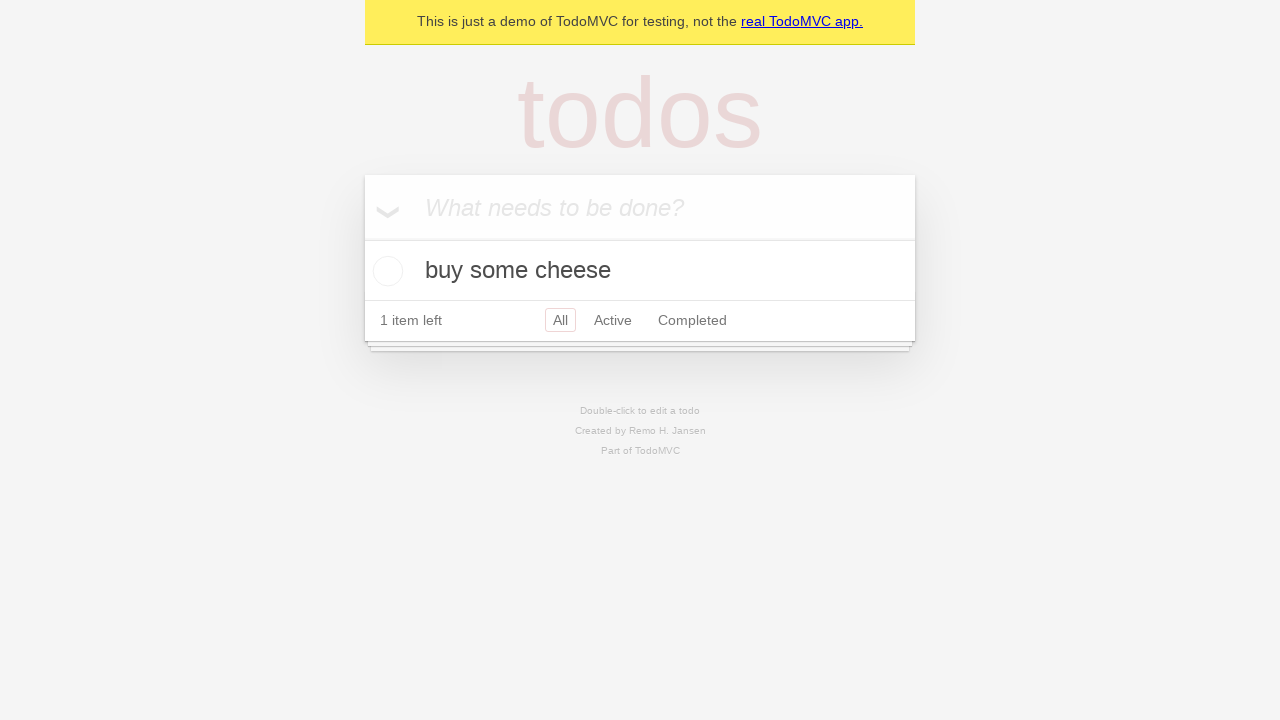

Filled input with second todo: 'feed the cat' on internal:attr=[placeholder="What needs to be done?"i]
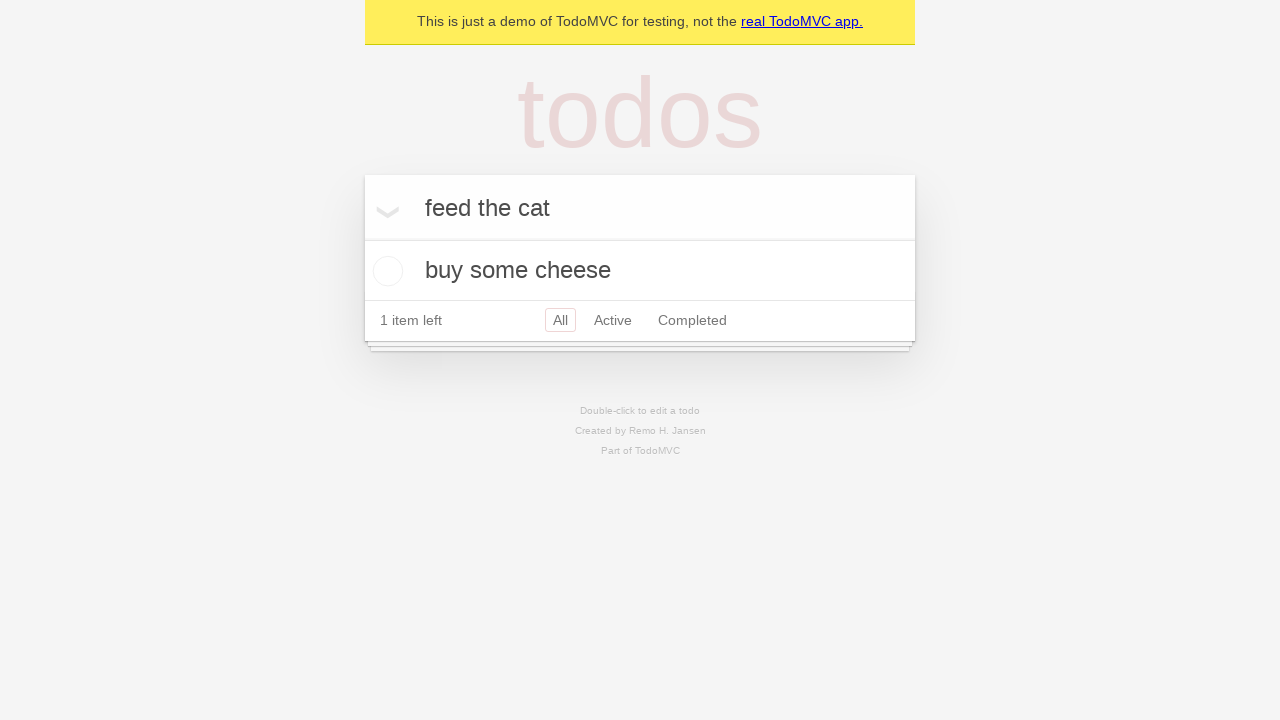

Pressed Enter to create second todo on internal:attr=[placeholder="What needs to be done?"i]
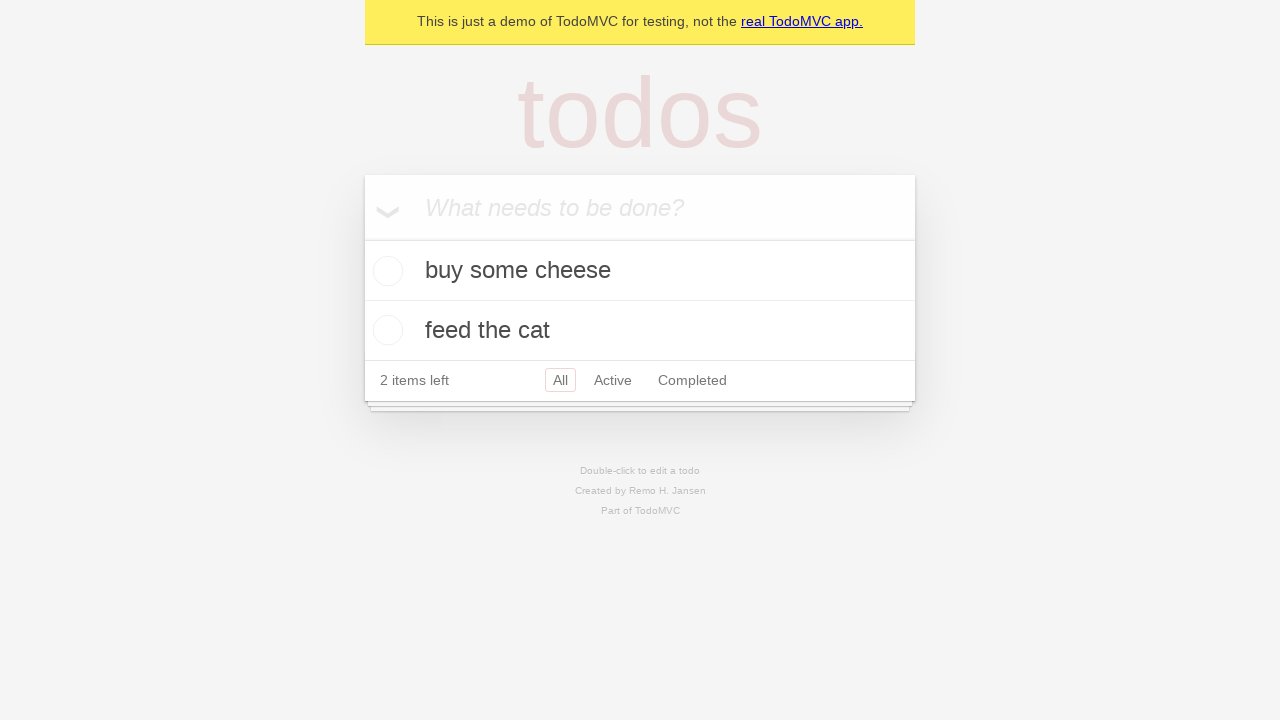

Filled input with third todo: 'book a doctors appointment' on internal:attr=[placeholder="What needs to be done?"i]
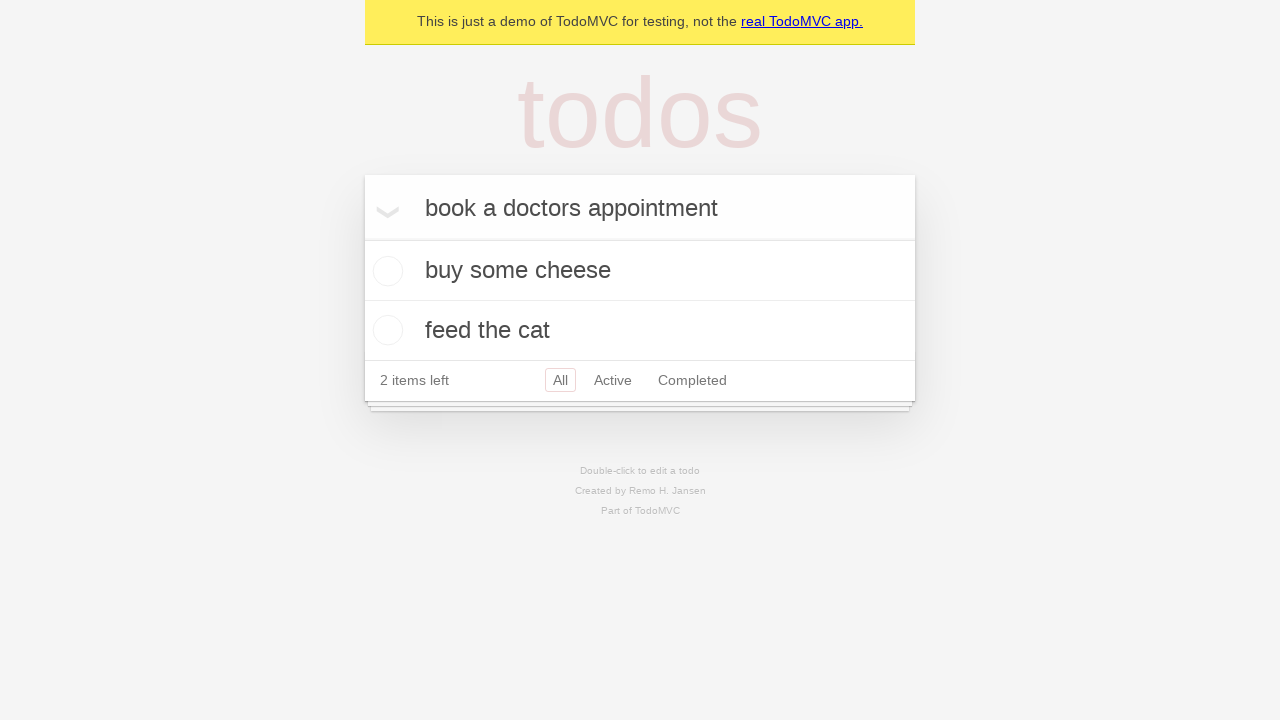

Pressed Enter to create third todo on internal:attr=[placeholder="What needs to be done?"i]
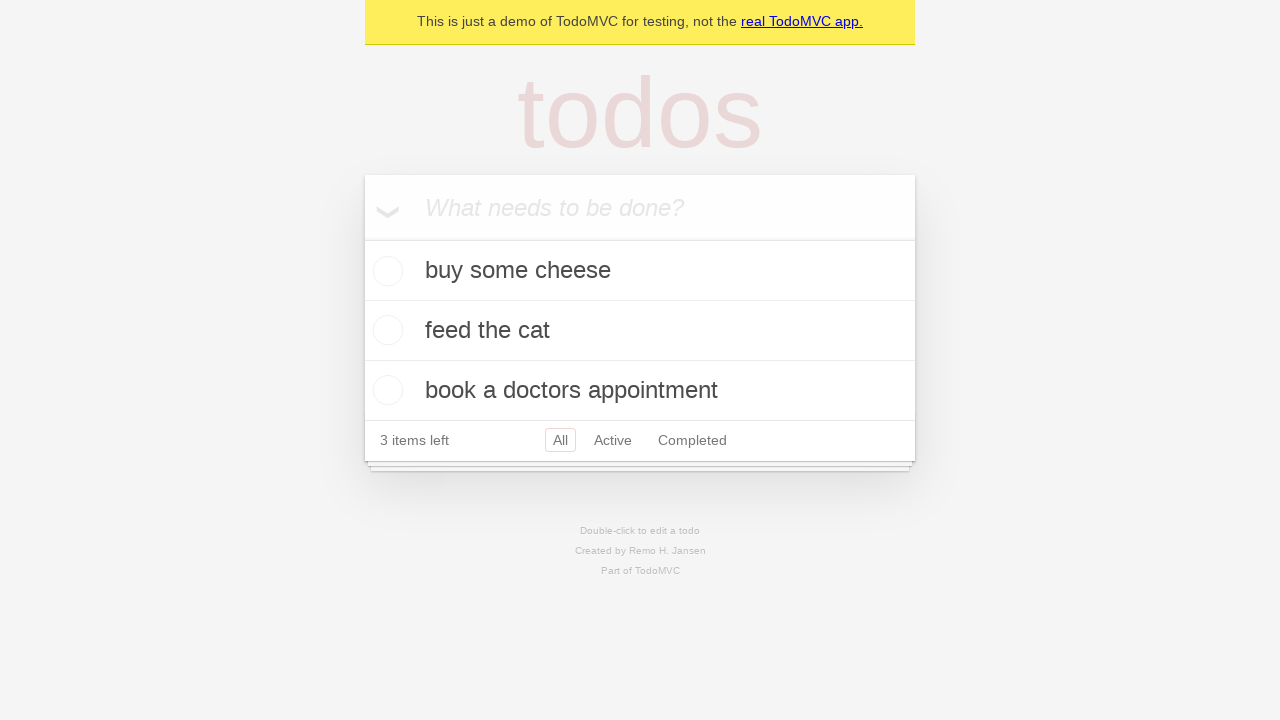

Double-clicked second todo to enter edit mode at (640, 331) on internal:testid=[data-testid="todo-item"s] >> nth=1
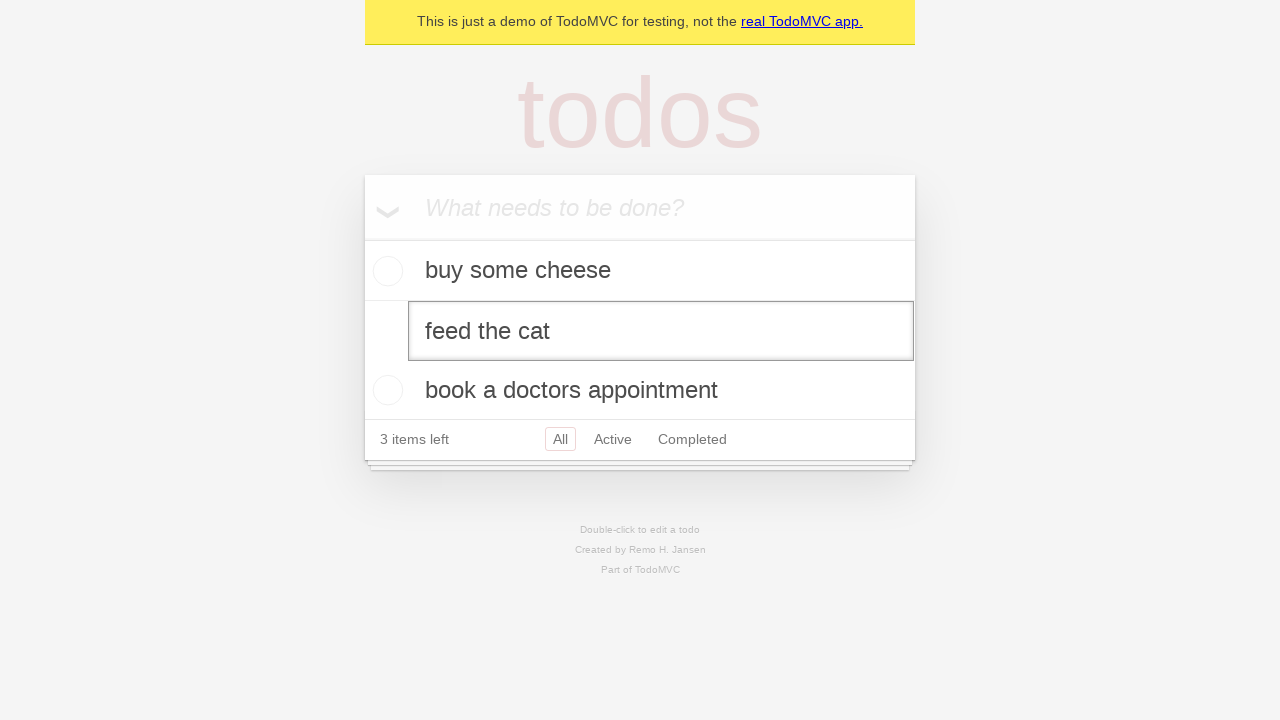

Filled edited todo text with whitespace: '    buy some sausages    ' on internal:testid=[data-testid="todo-item"s] >> nth=1 >> internal:role=textbox[nam
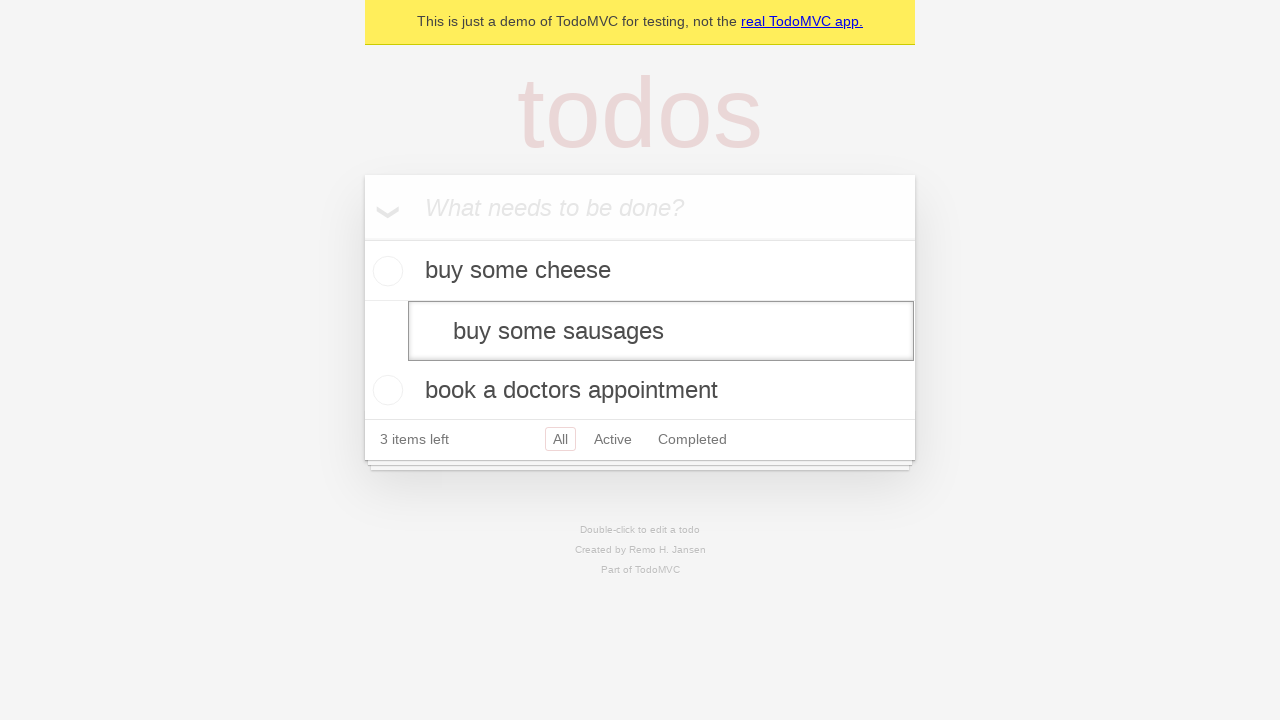

Pressed Enter to submit edited todo with whitespace trimmed on internal:testid=[data-testid="todo-item"s] >> nth=1 >> internal:role=textbox[nam
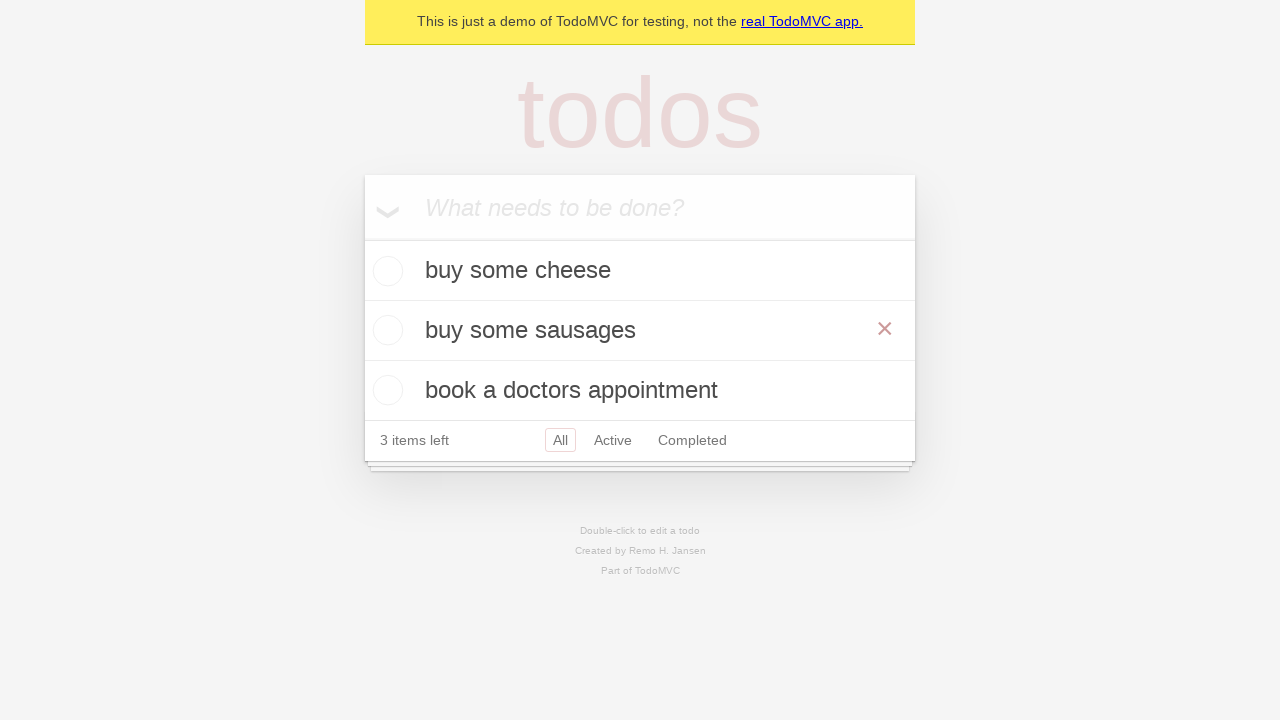

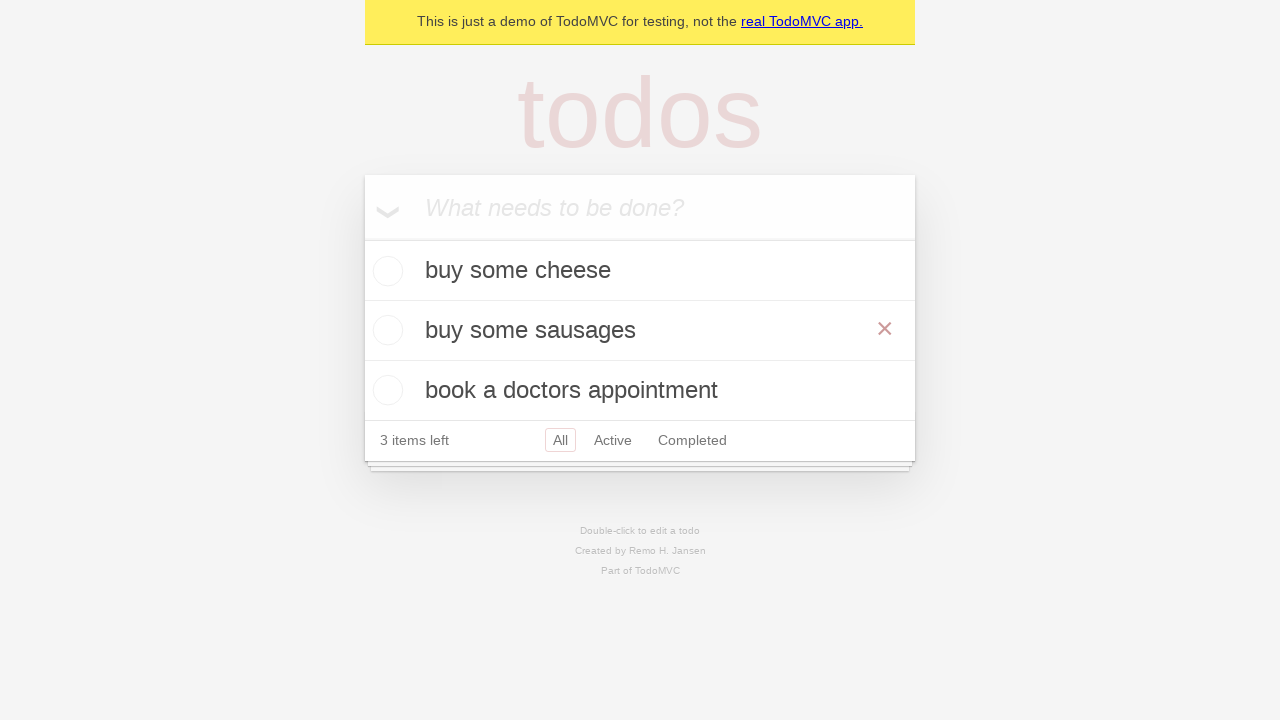